Tests the XYZ Bank demo application by clicking through to the customer registration form and filling in a first name field with a random value

Starting URL: https://www.globalsqa.com/angularJs-protractor/BankingProject/#/login

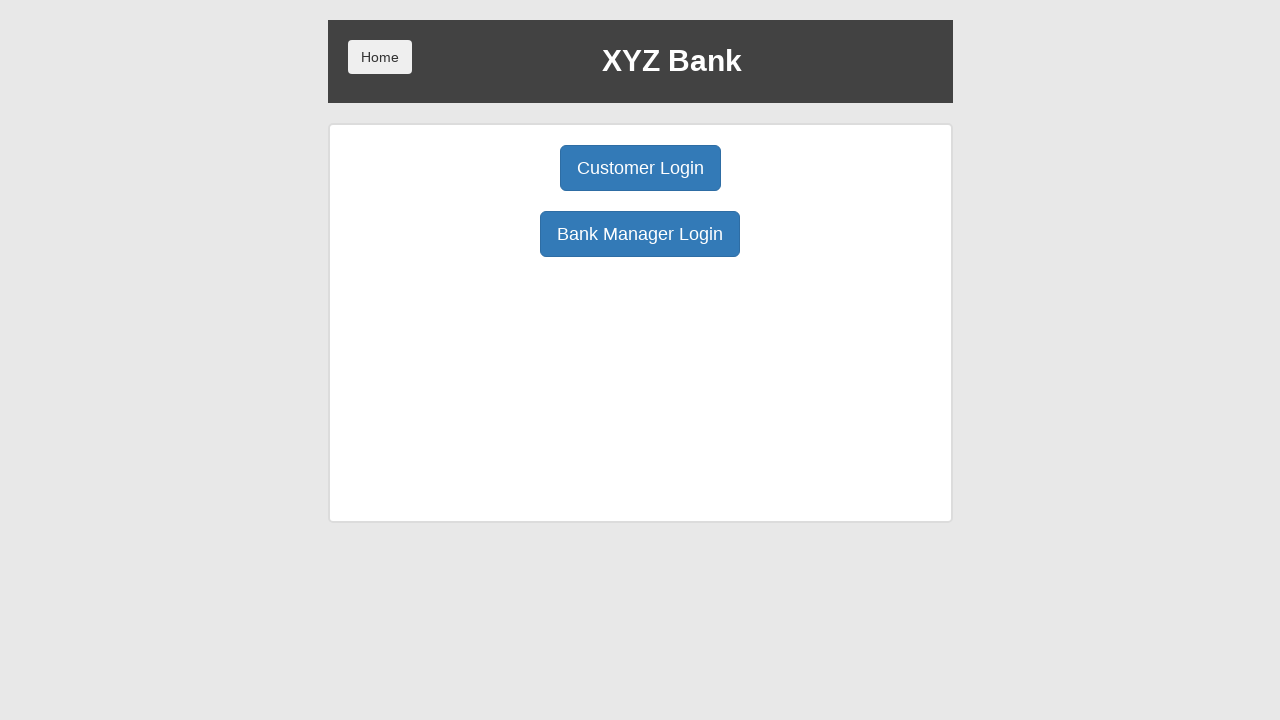

Clicked Bank Manager Login button at (640, 234) on xpath=/html/body/div/div/div[2]/div/div[1]/div[2]/button
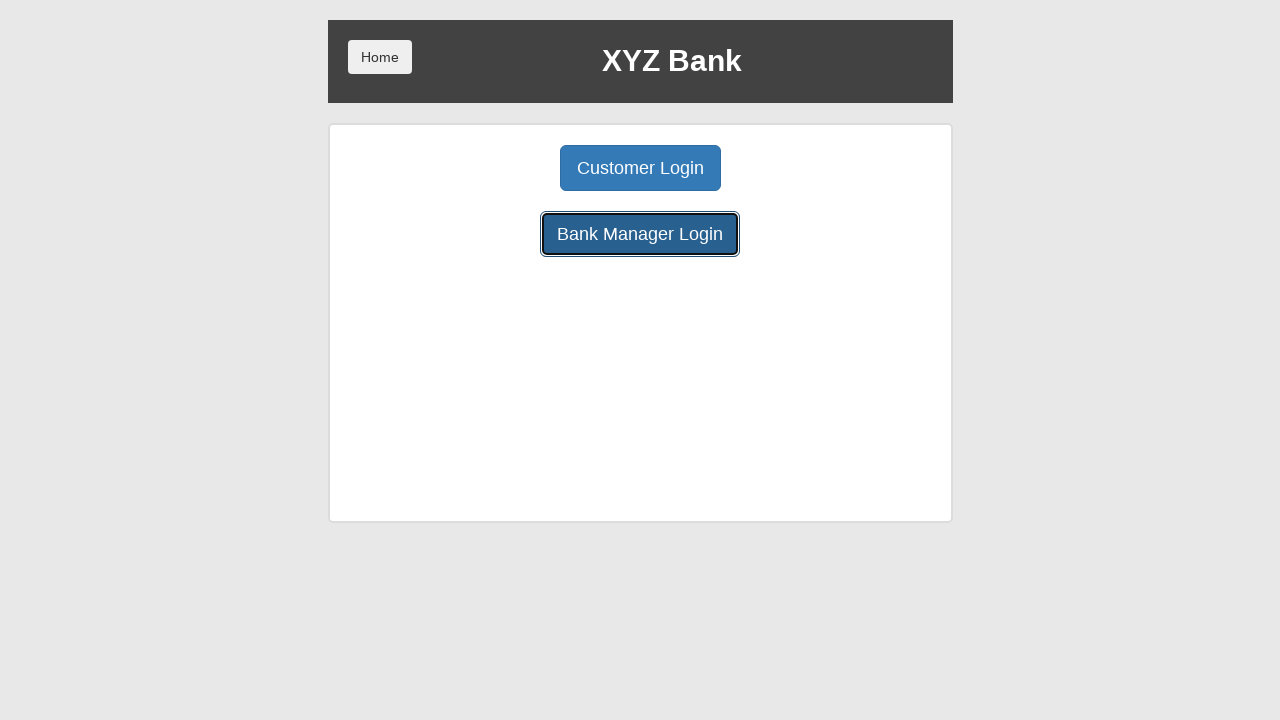

Clicked Add Customer button at (502, 168) on xpath=/html/body/div/div/div[2]/div/div[1]/button[1]
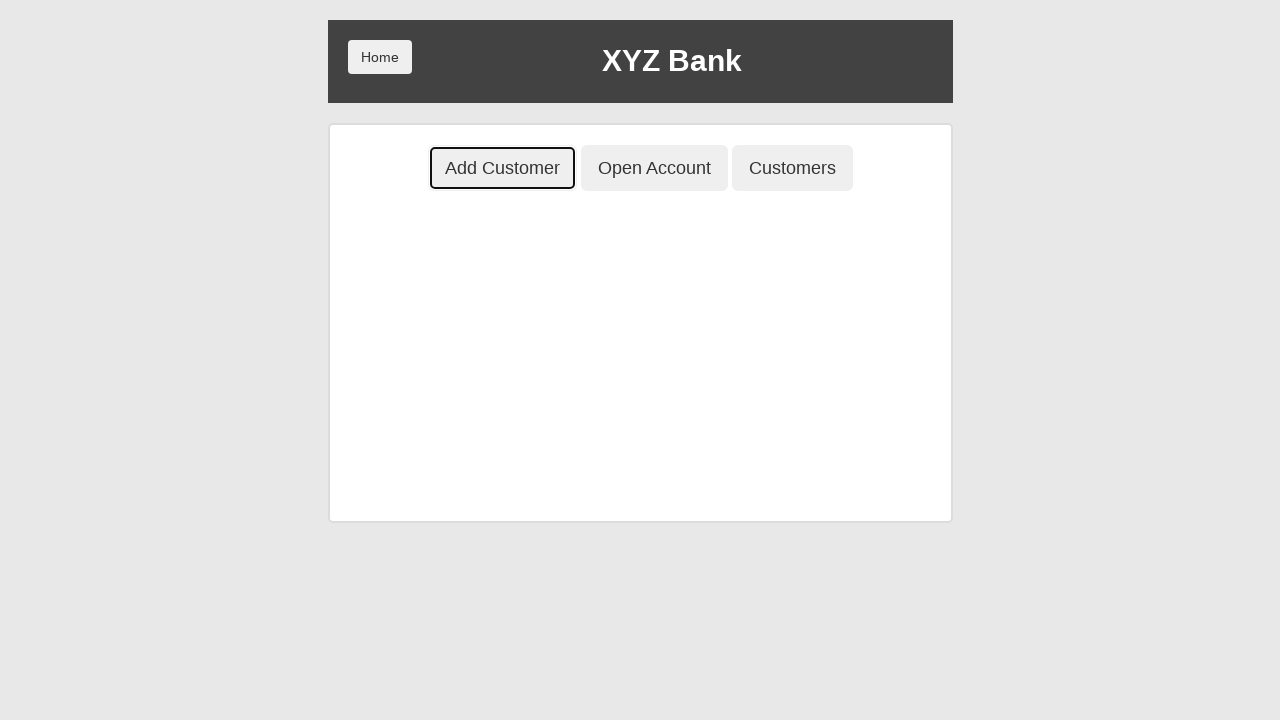

Filled first name field with 'marwa' on xpath=/html/body/div/div/div[2]/div/div[2]/div/div/form/div[1]/input
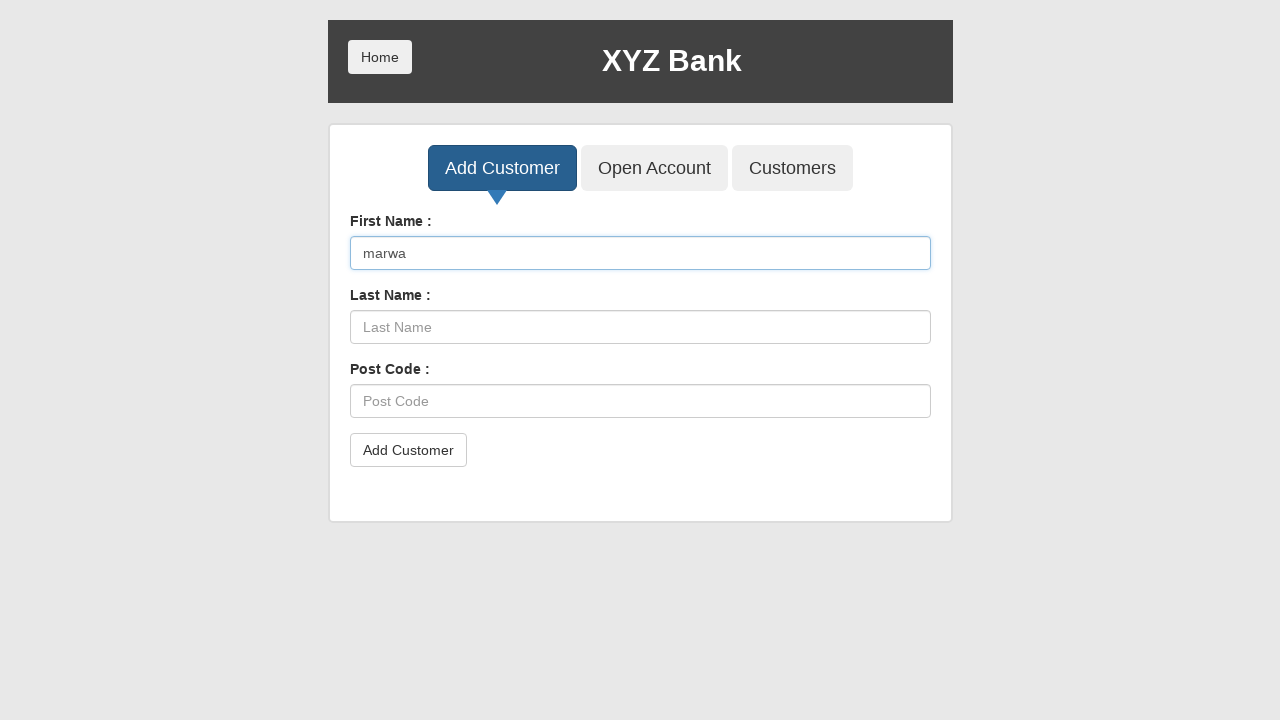

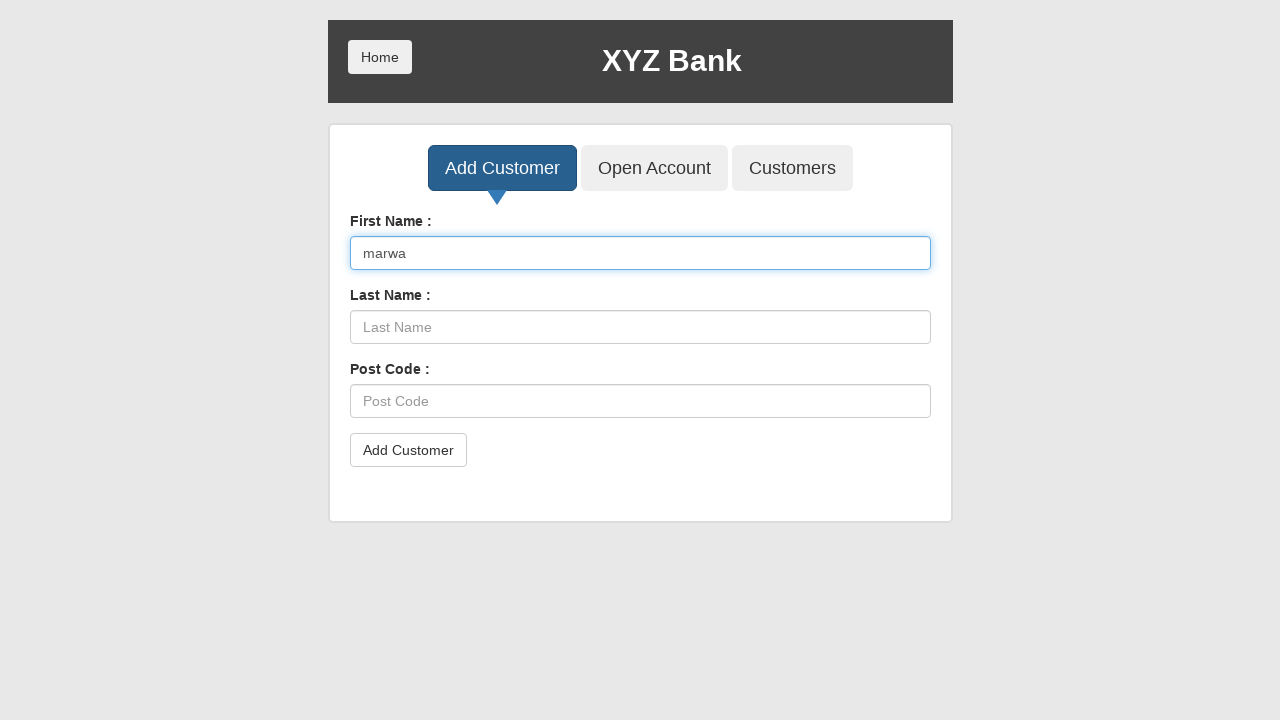